Tests clicking the teal/green button to trigger a confirm popup, accepts it, and verifies the confirmation message.

Starting URL: https://kristinek.github.io/site/examples/alerts_popups

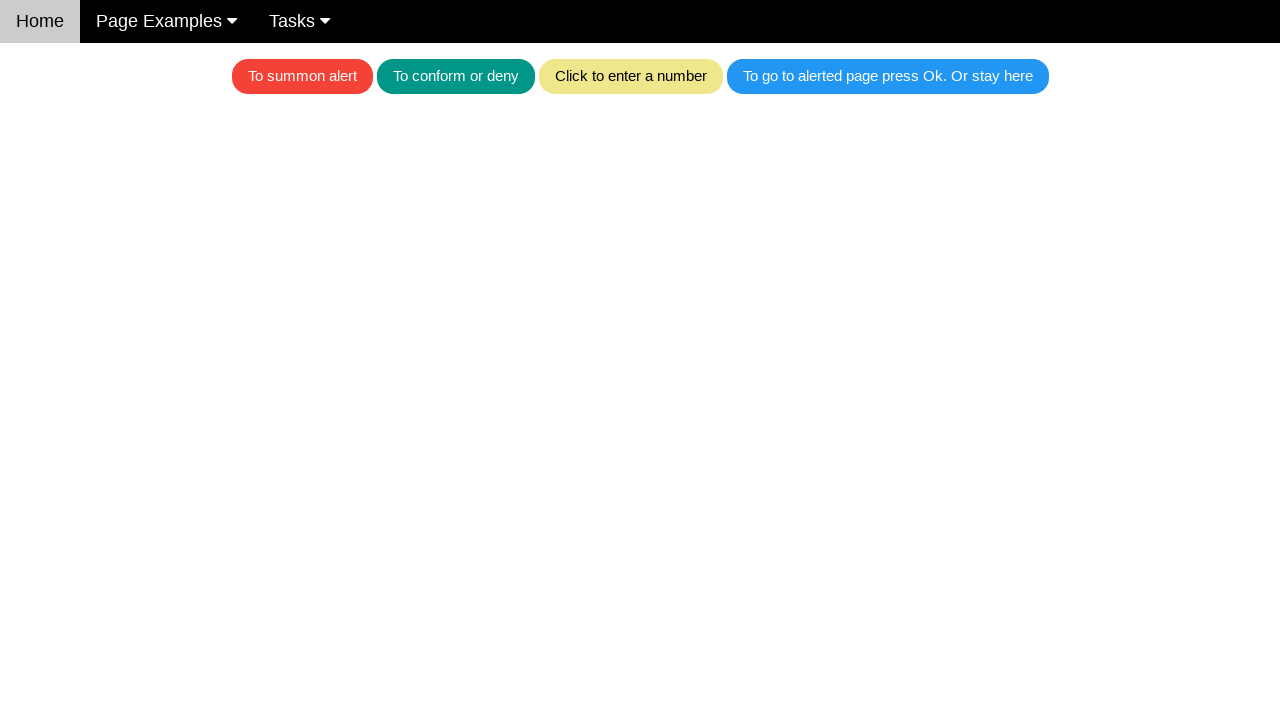

Set up dialog handler to accept popups
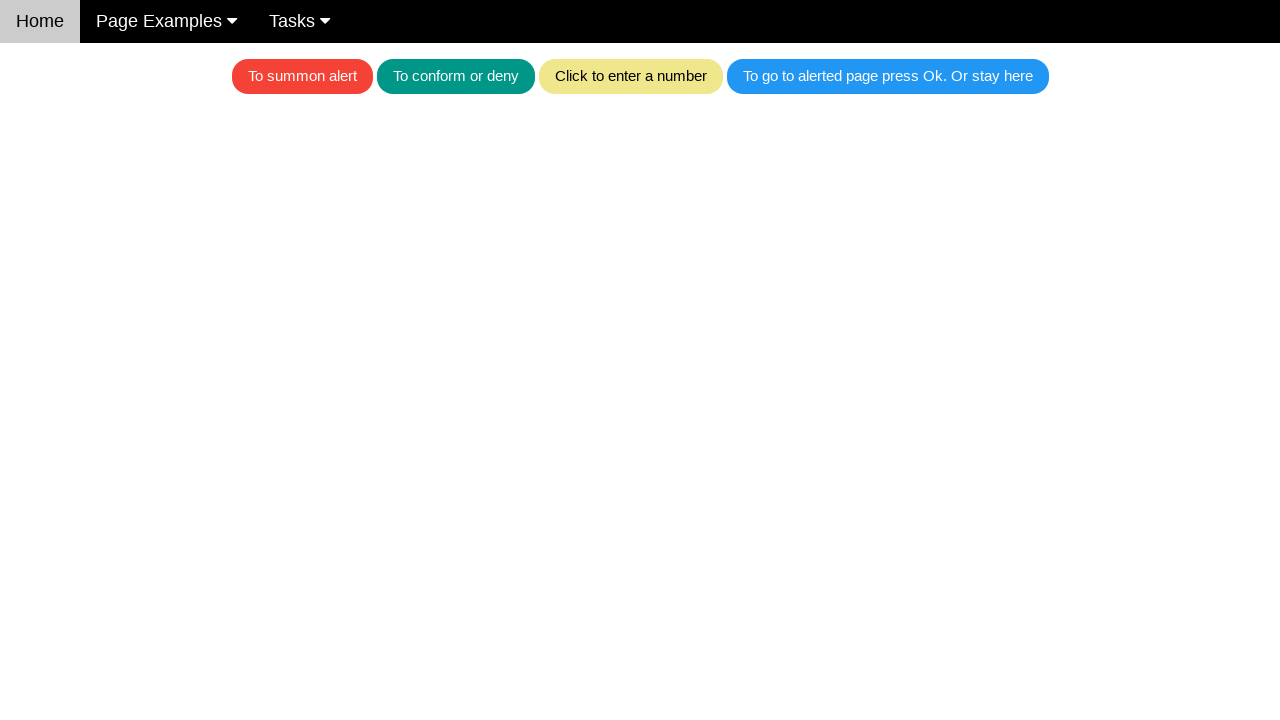

Clicked teal/green button to trigger confirm popup at (456, 76) on .w3-teal
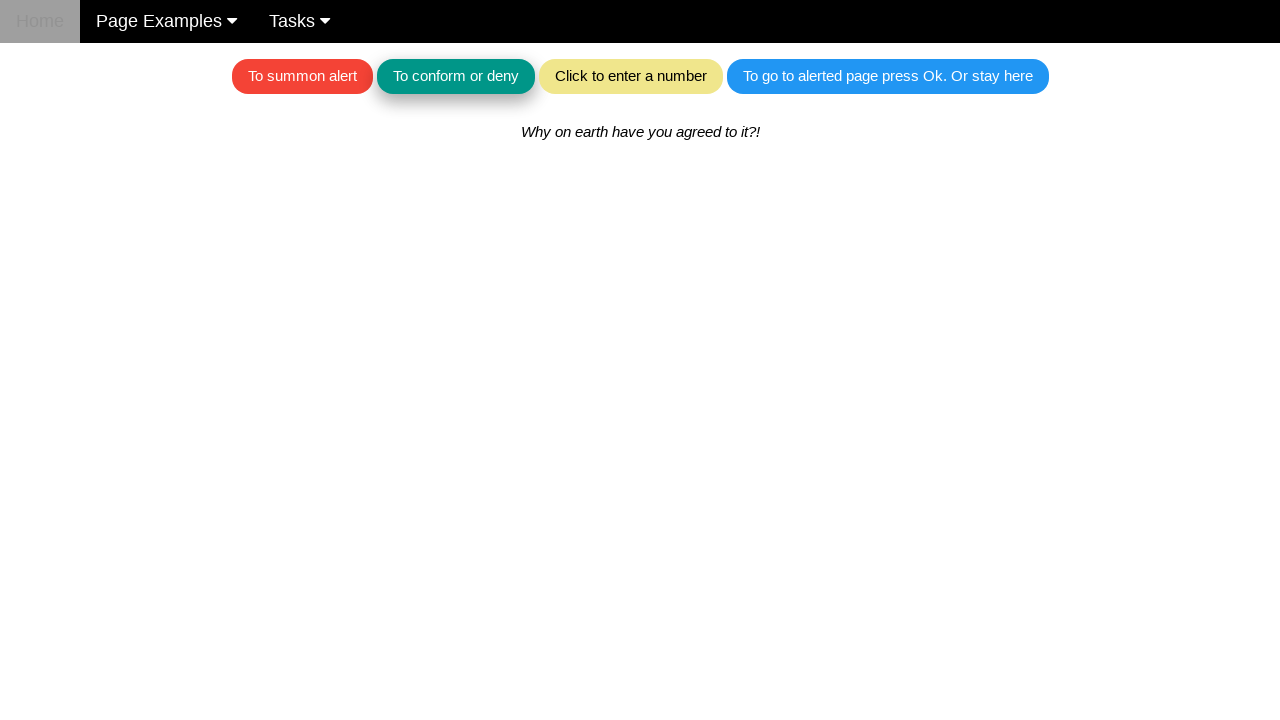

Waited for confirmation message to appear
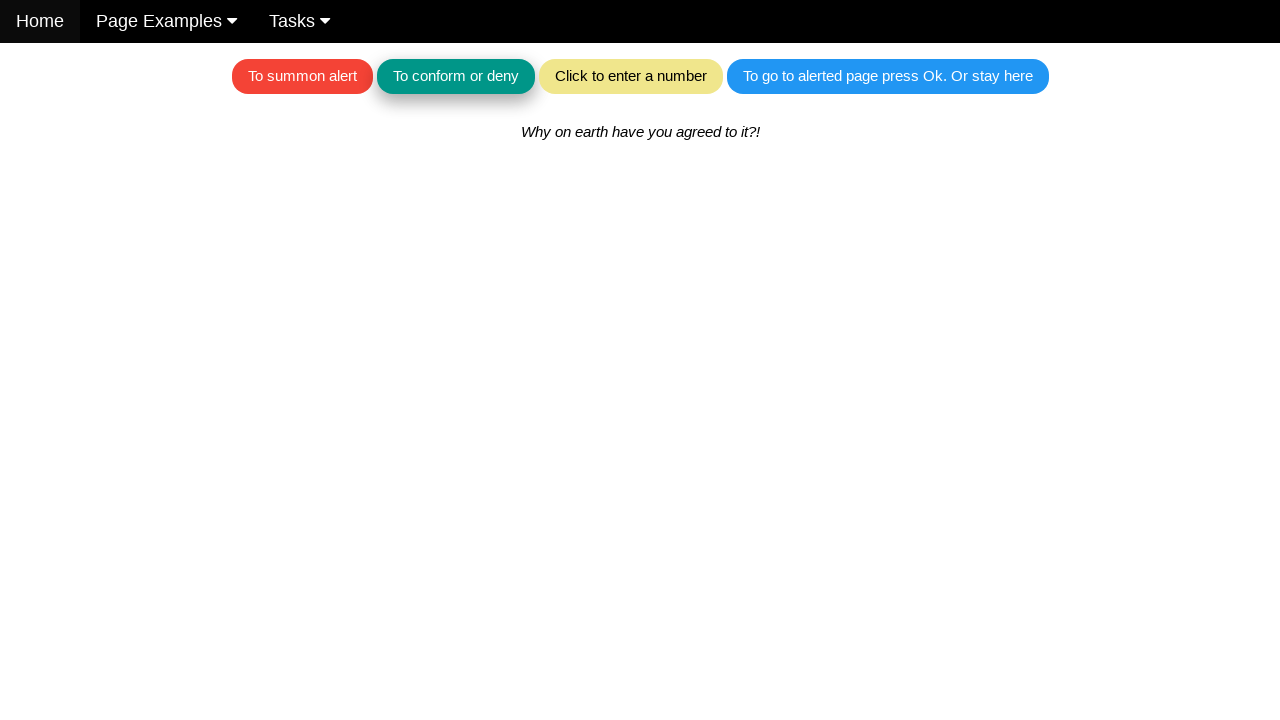

Retrieved confirmation message text
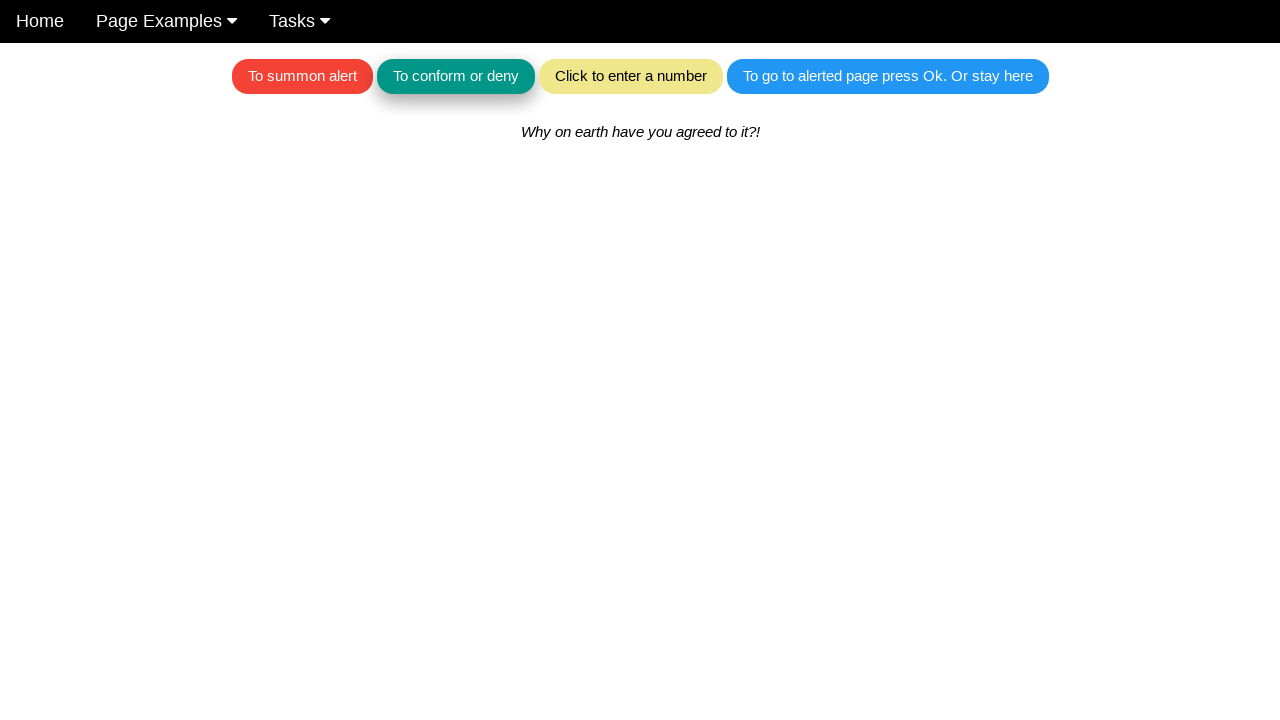

Verified confirmation message matches expected text
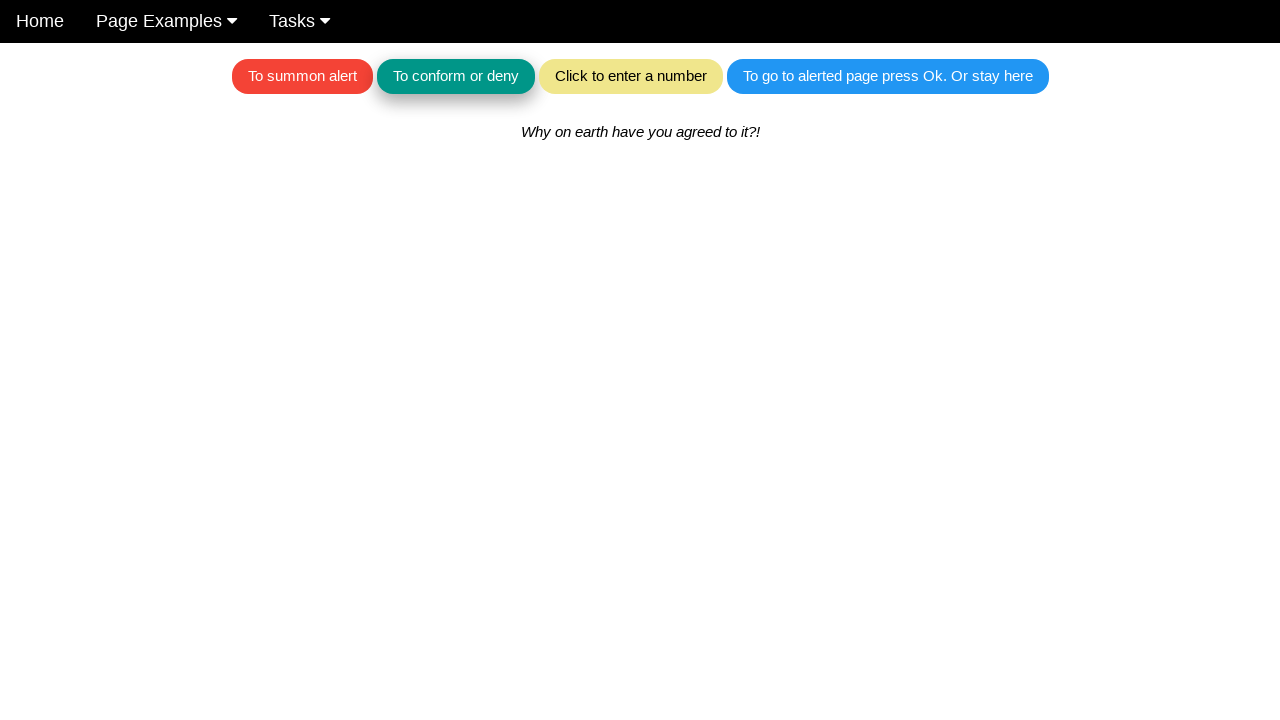

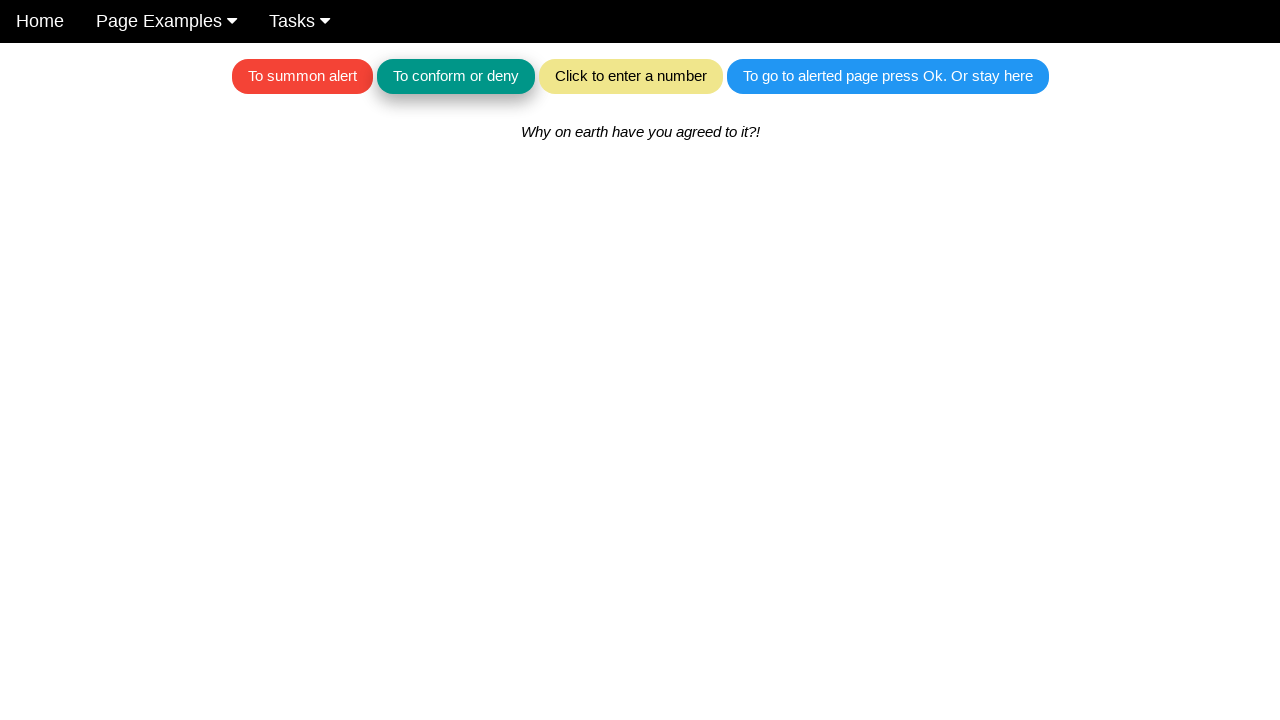